Submits contact form and displays the confirmation message

Starting URL: https://alchemy.hguy.co/lms

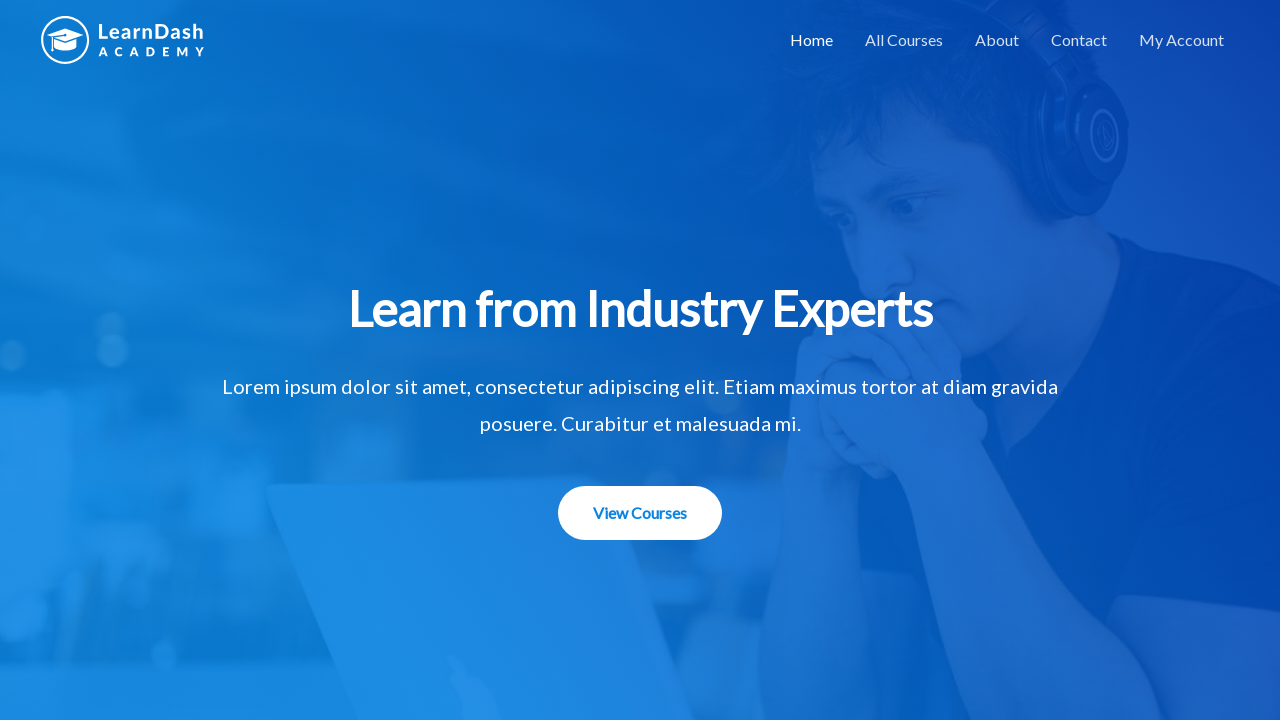

Located Contact menu item
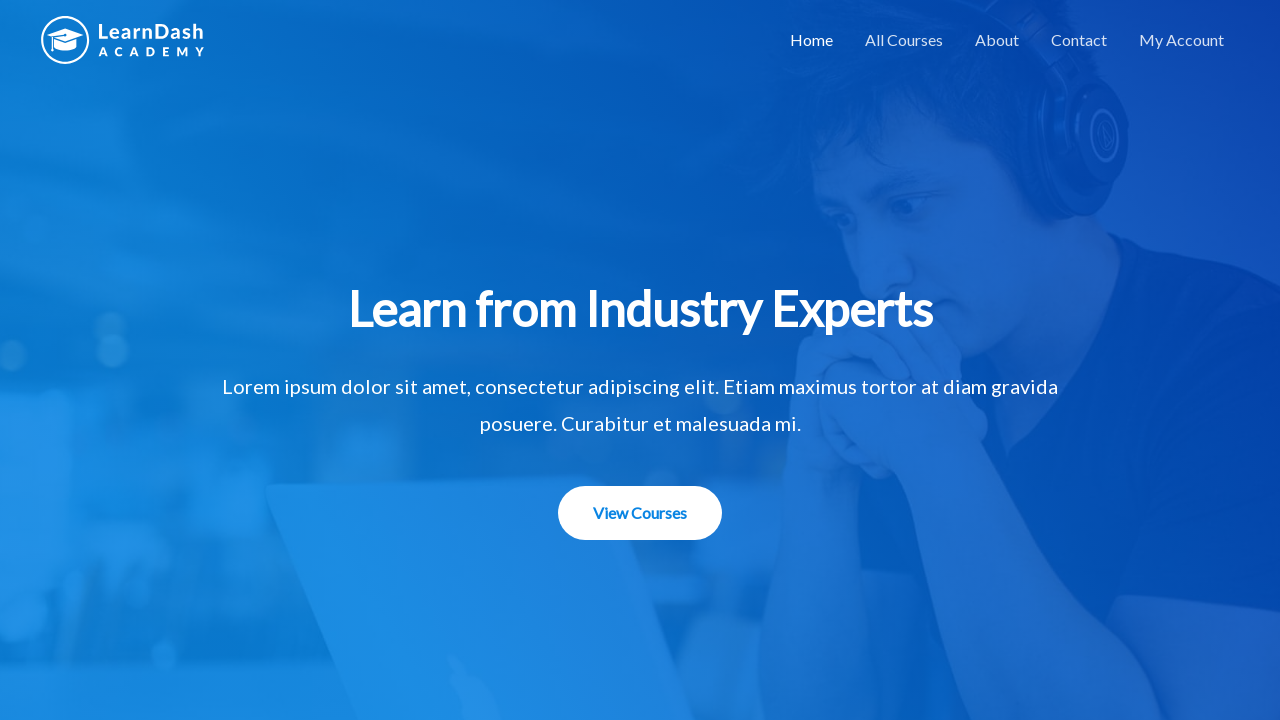

Clicked Contact menu item
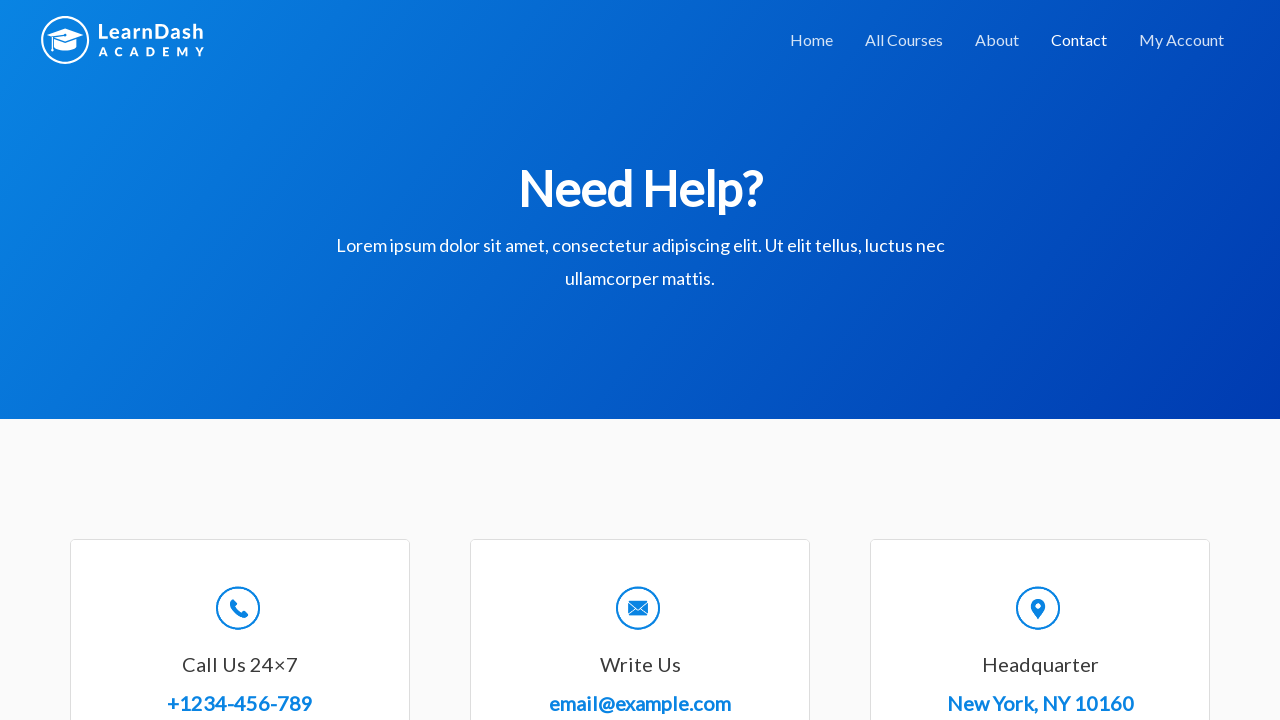

Contact form loaded successfully
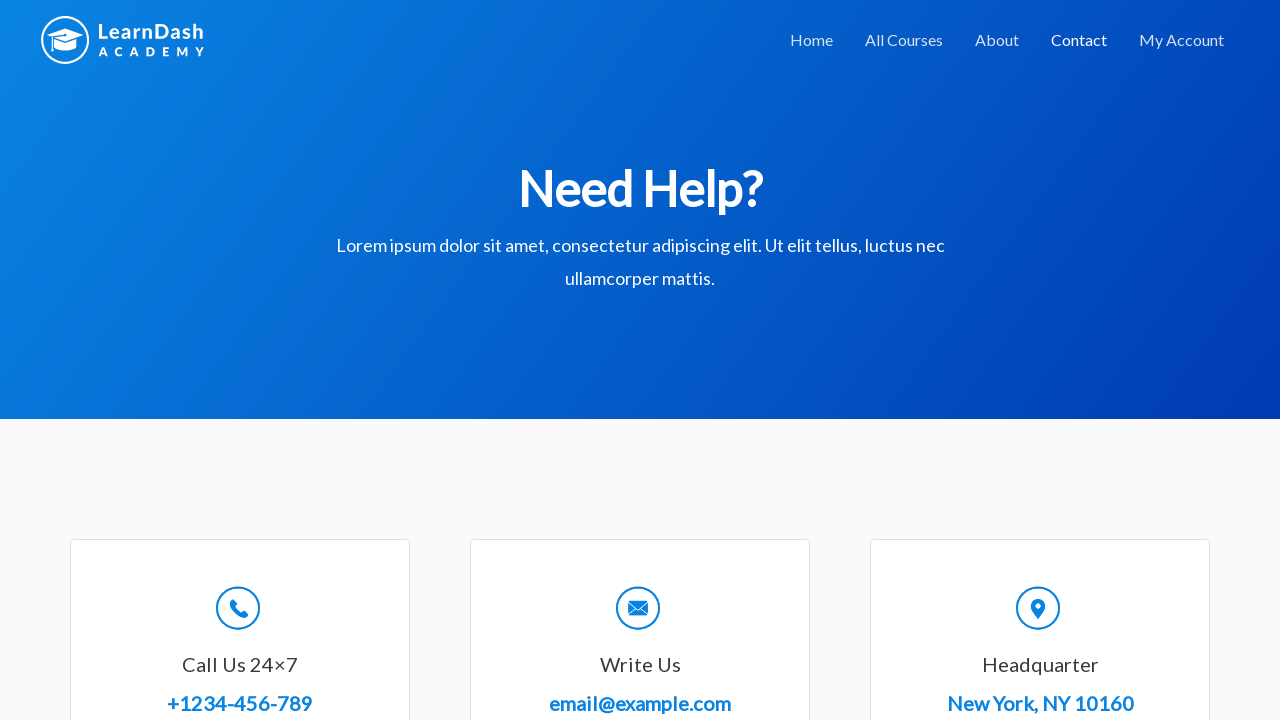

Filled Full Name field with 'Jane Smith' on //label[contains(text(),'Full Name')]/following-sibling::input
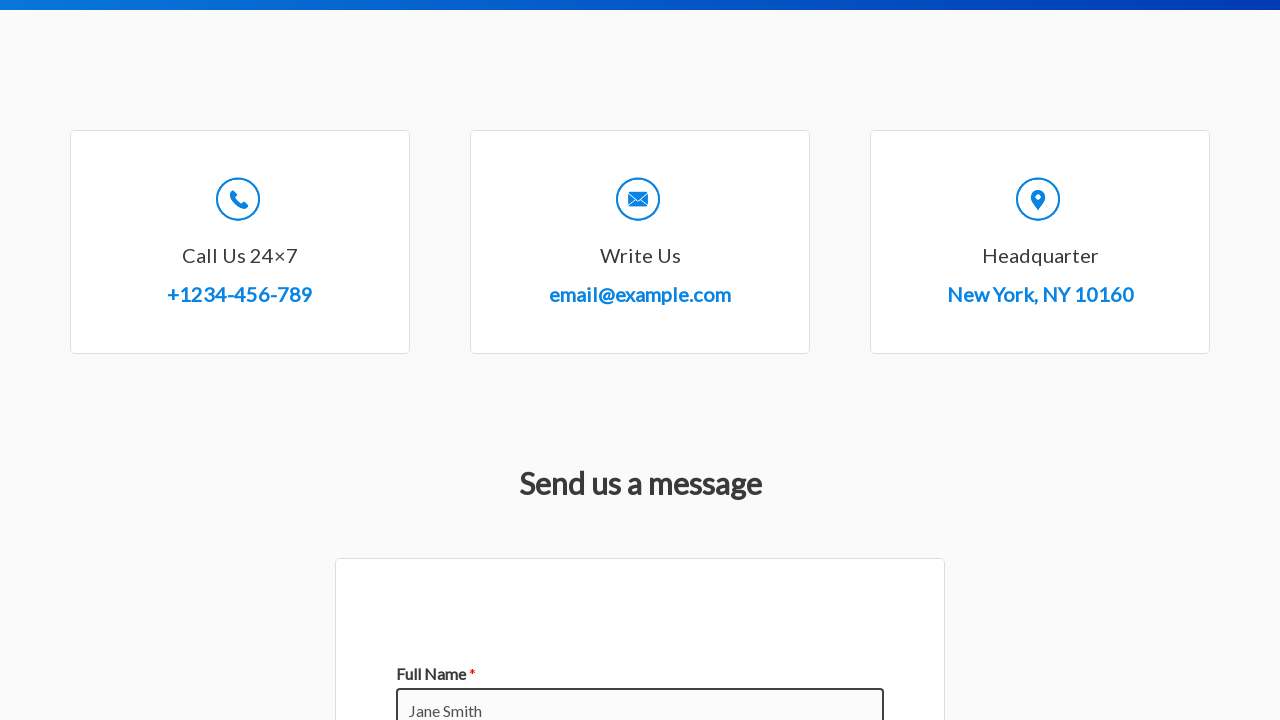

Filled email field with 'janesmith@example.com' on //input[@type='email']
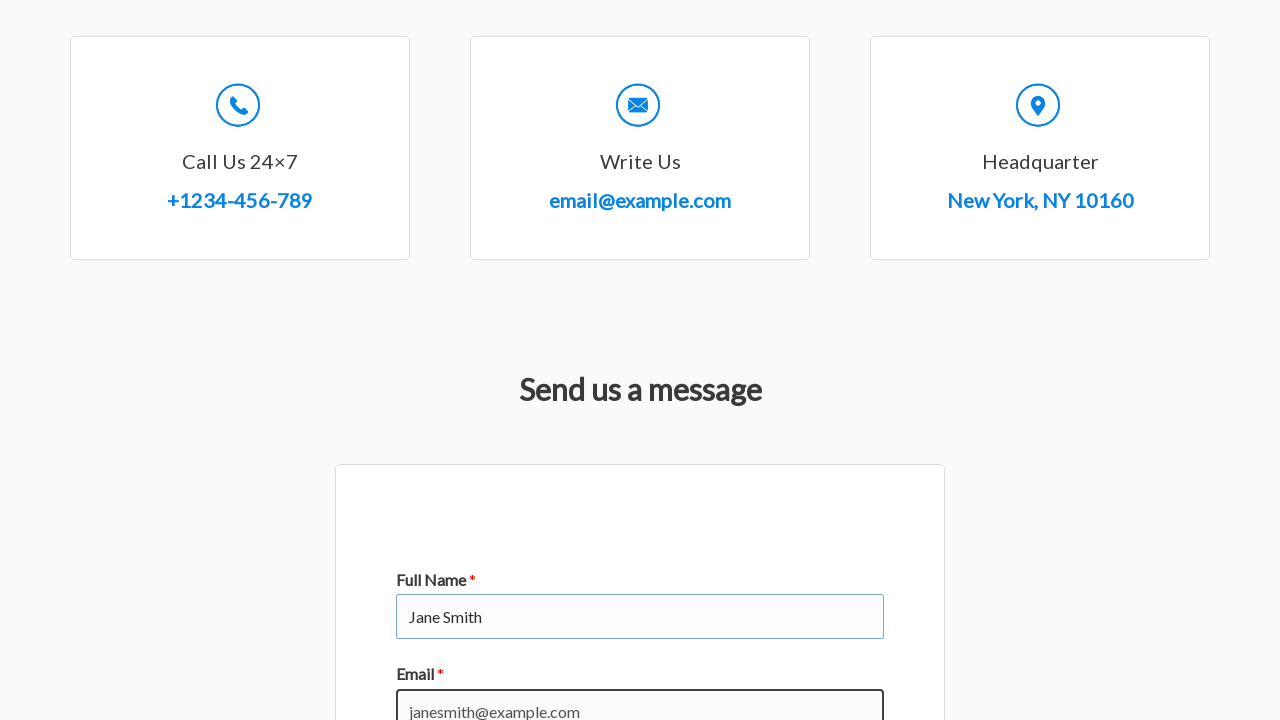

Filled Subject field with 'Inquiry about courses' on //label[contains(text(),'Subject')]/following-sibling::input
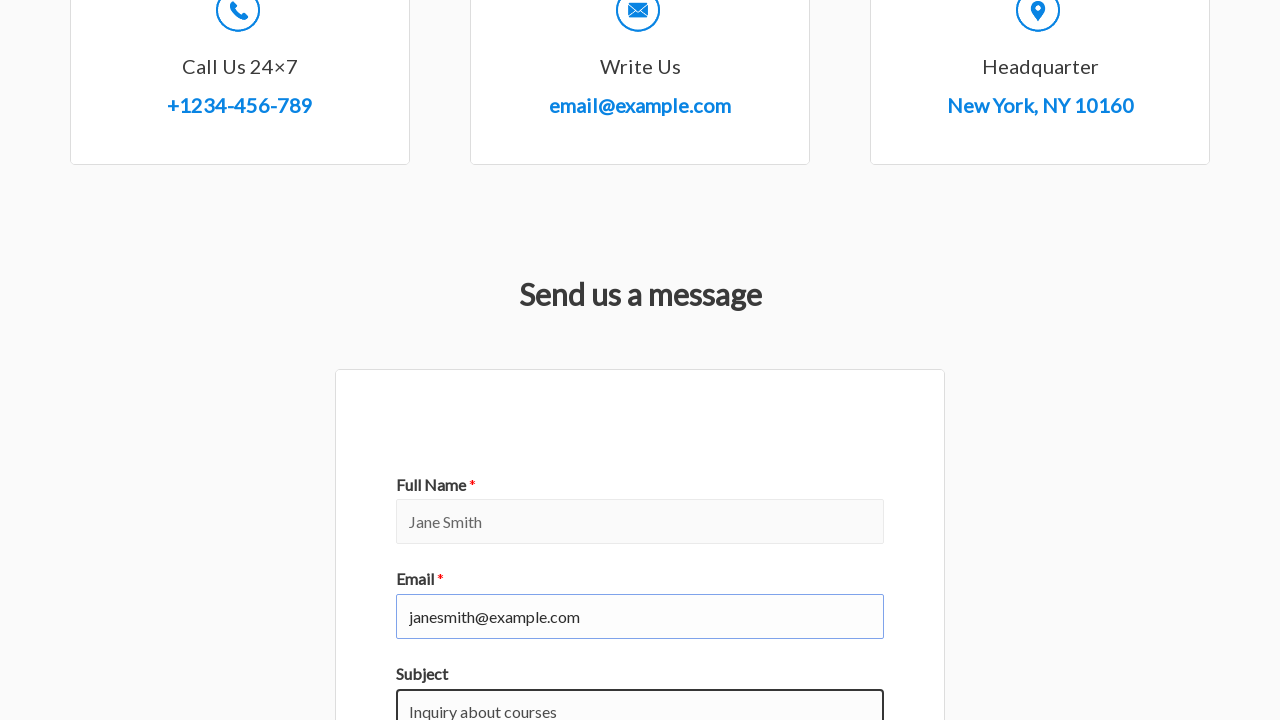

Filled Comment field with course inquiry message on //label[contains(text(),'Comment')]/following-sibling::textarea
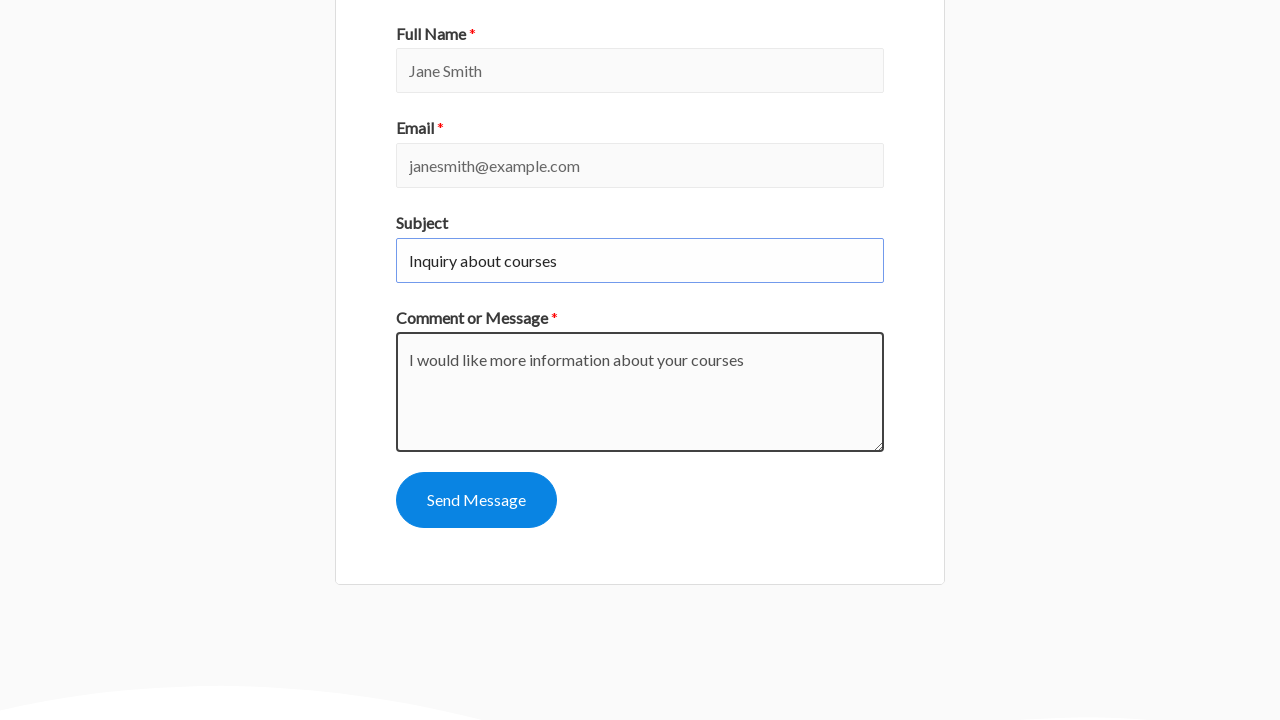

Clicked submit button to submit contact form at (476, 500) on xpath=//button[@type='submit']
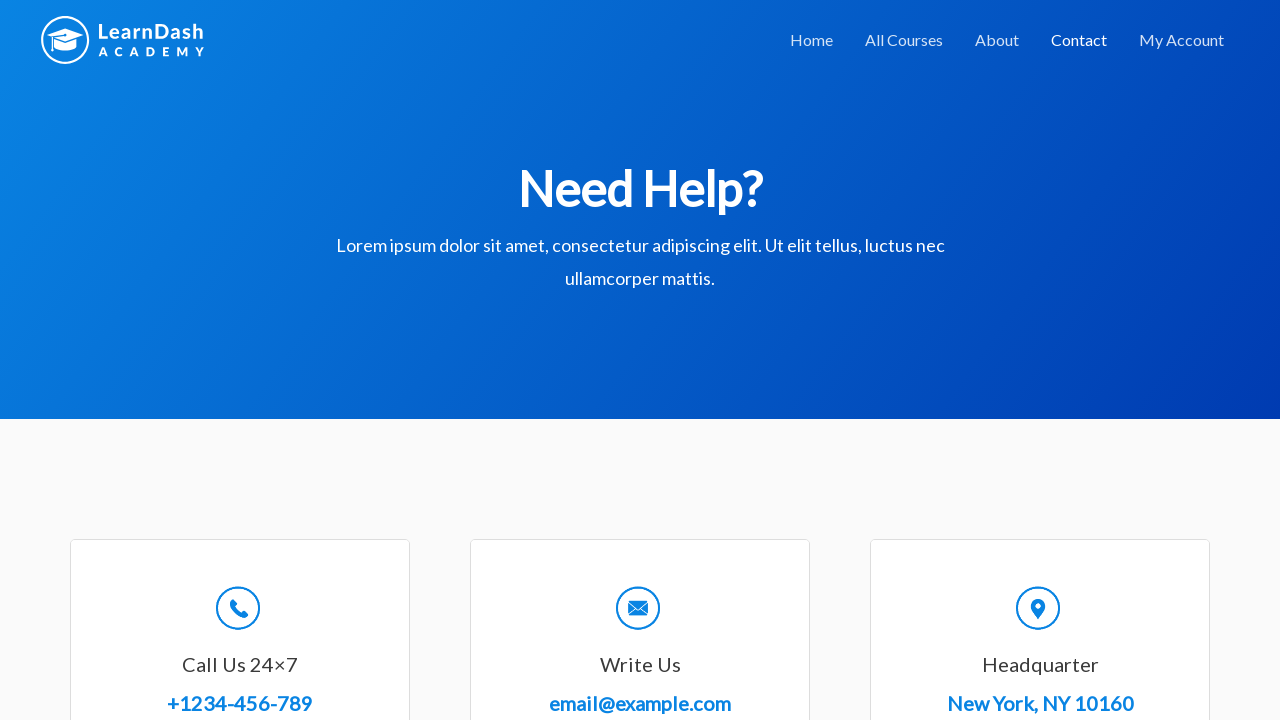

Confirmation message element appeared
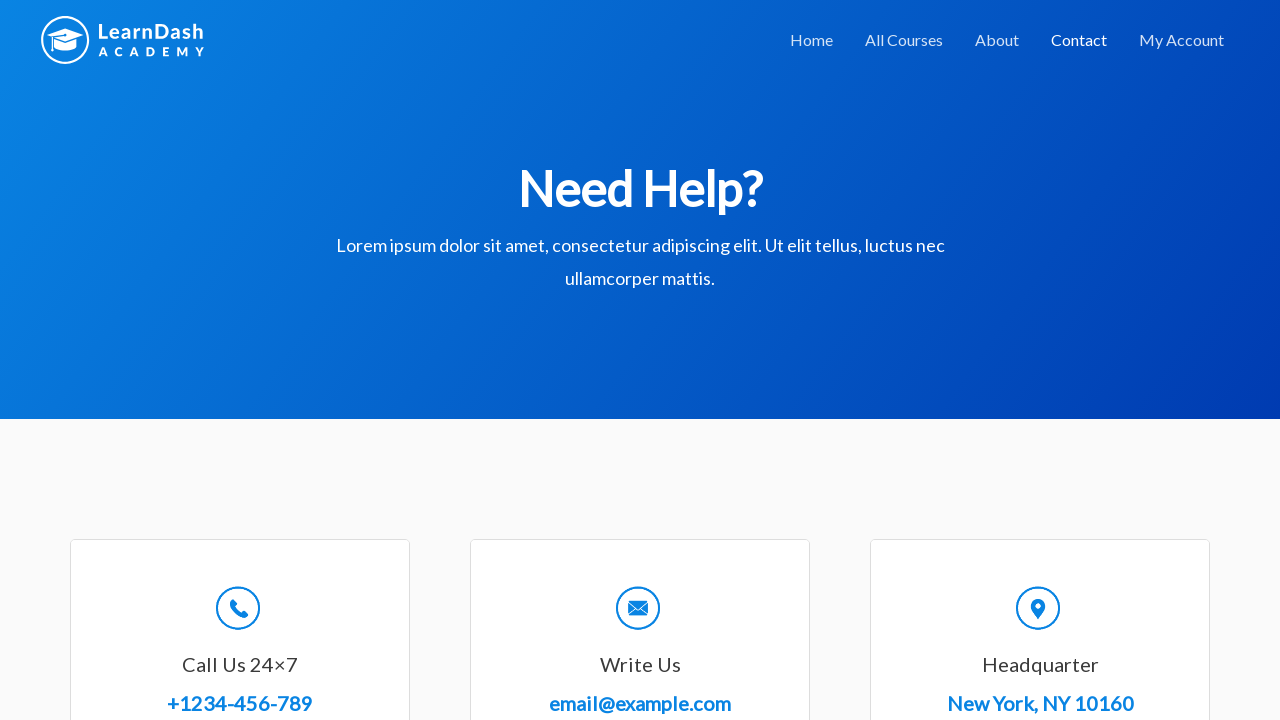

Retrieved confirmation message: Thanks for contacting us! We will be in touch with you shortly.

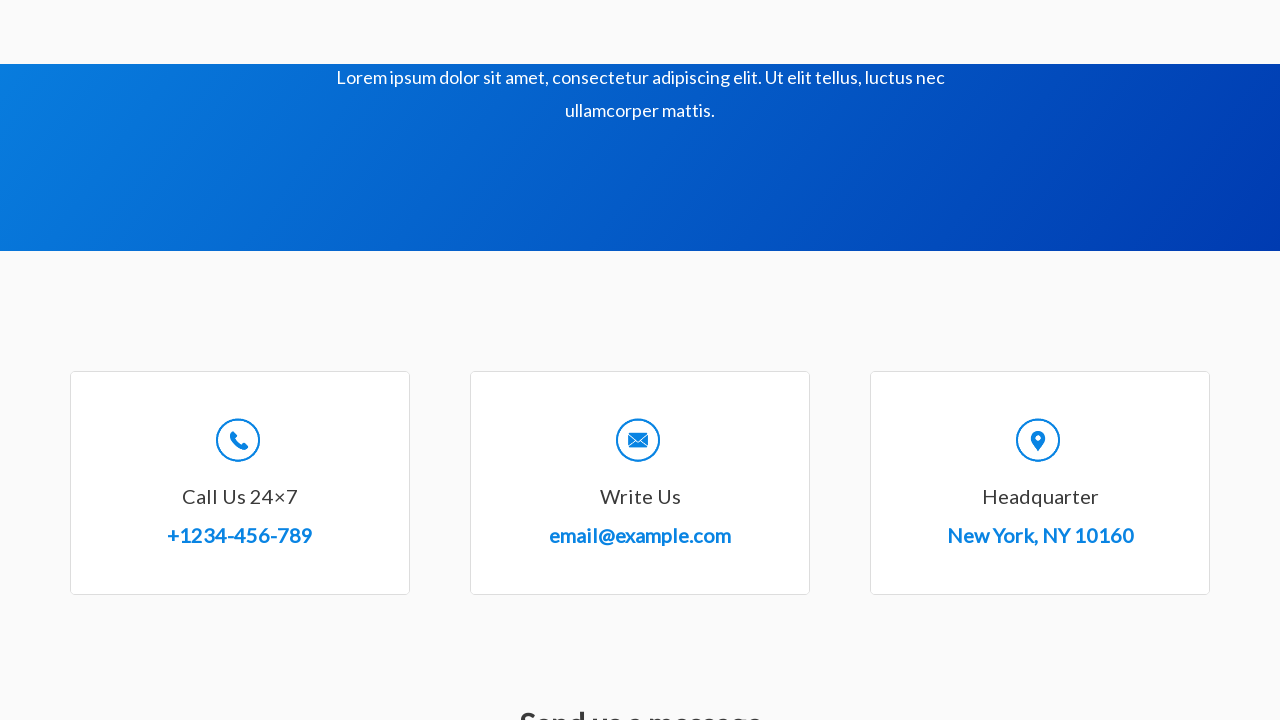

Printed confirmation message to console
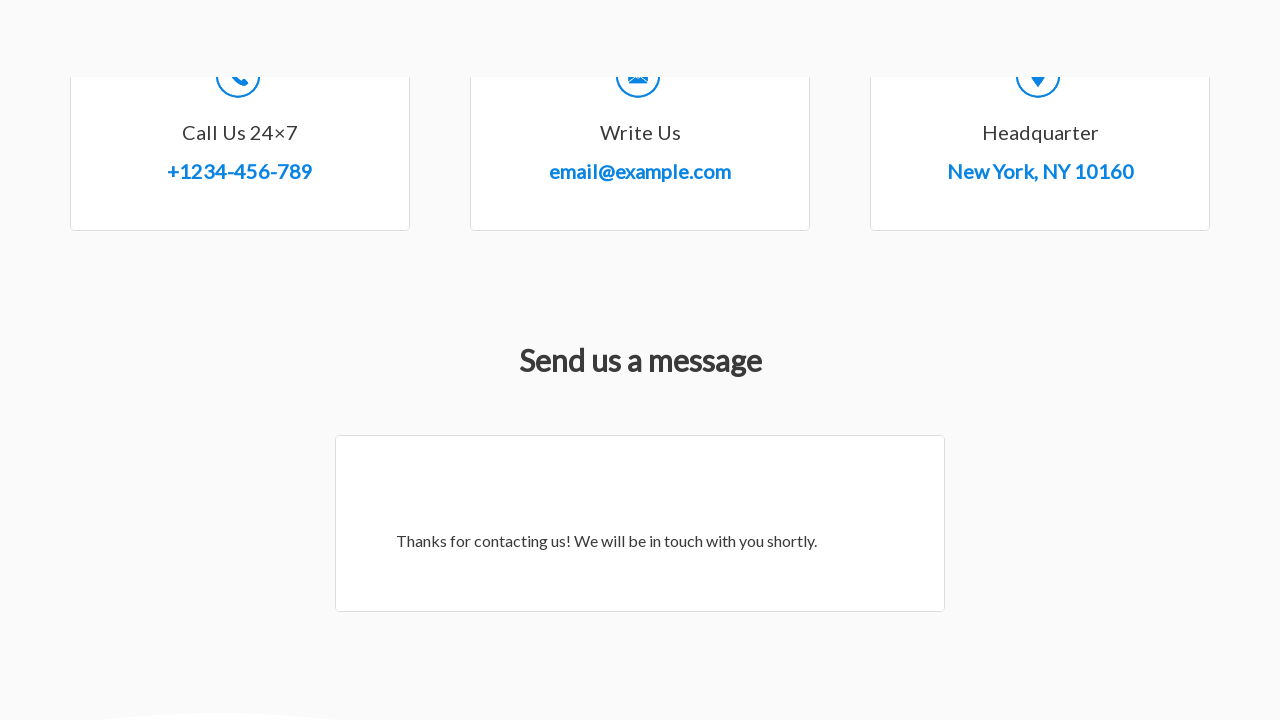

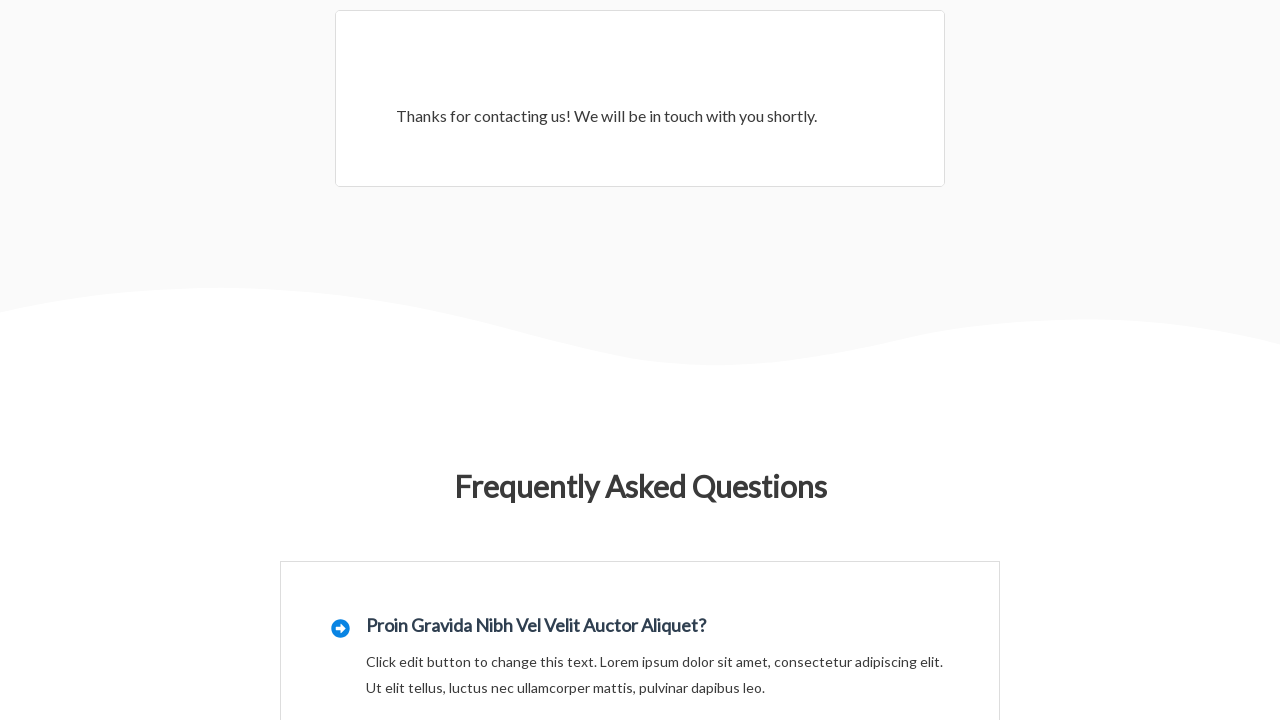